Tests sortable data tables by verifying table content and sorting by column name

Starting URL: https://the-internet.herokuapp.com/

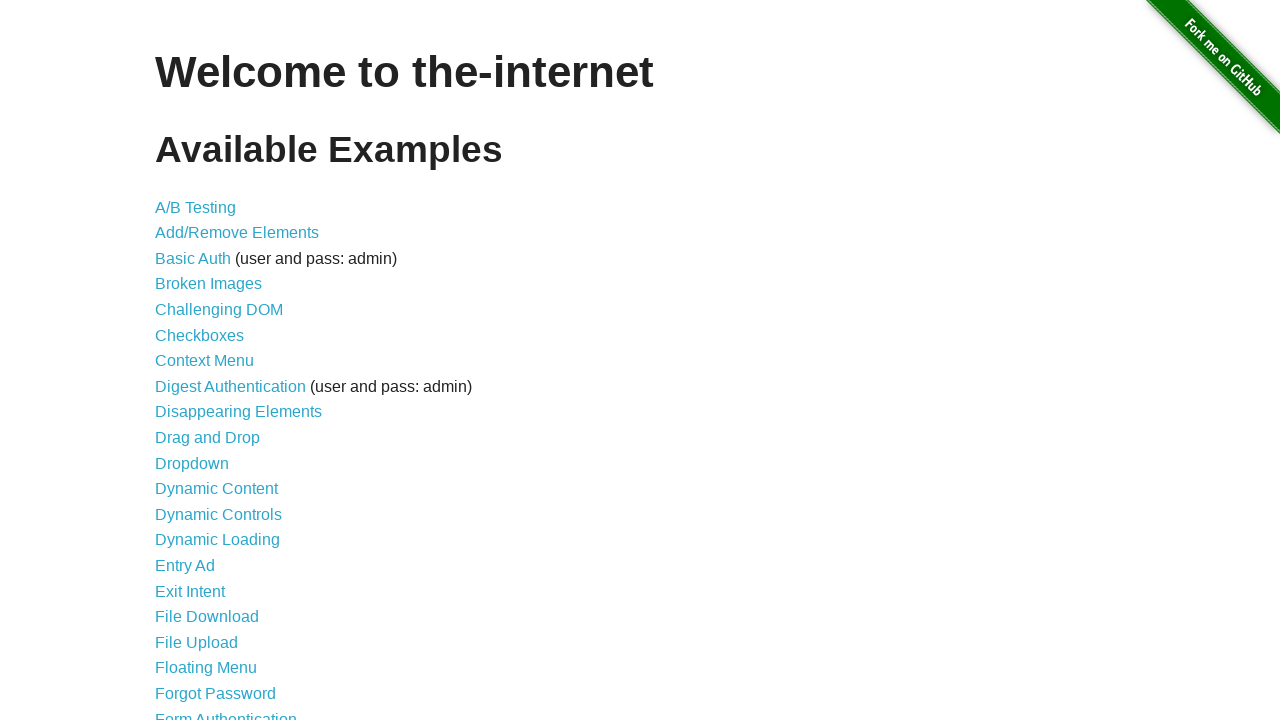

Clicked on Sortable Data Tables link at (230, 574) on a[href='/tables']
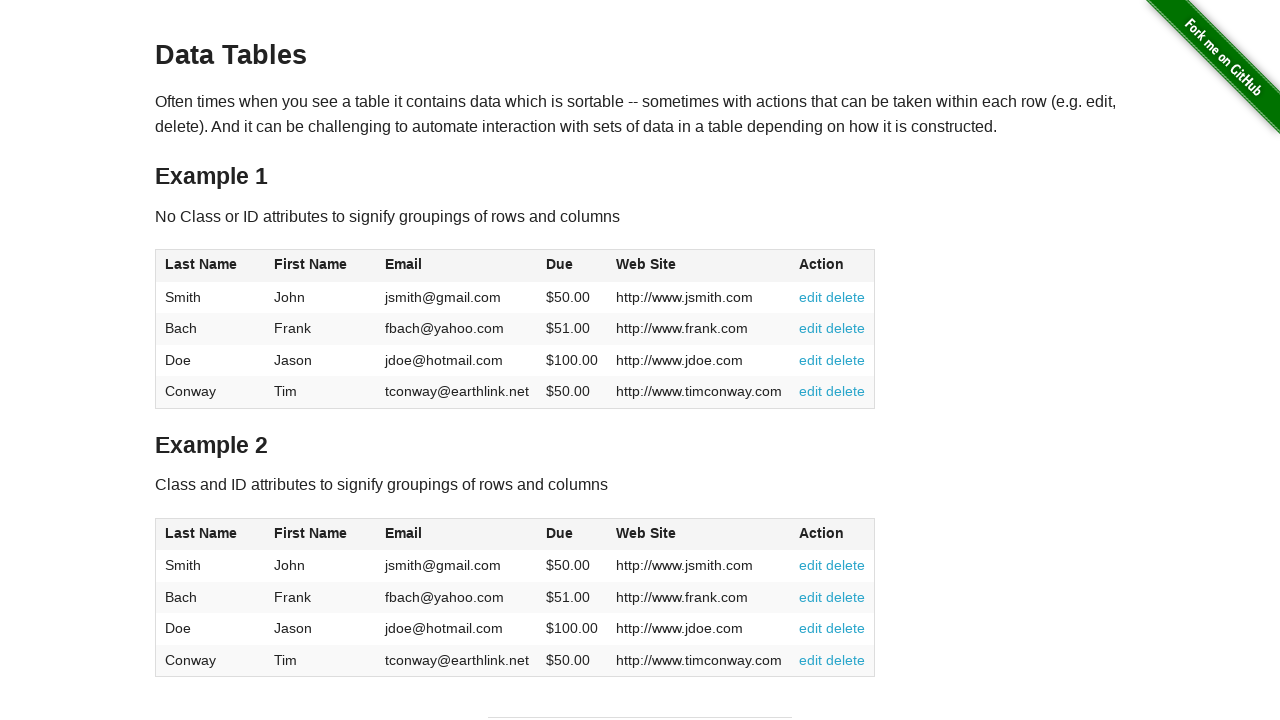

Tables loaded successfully
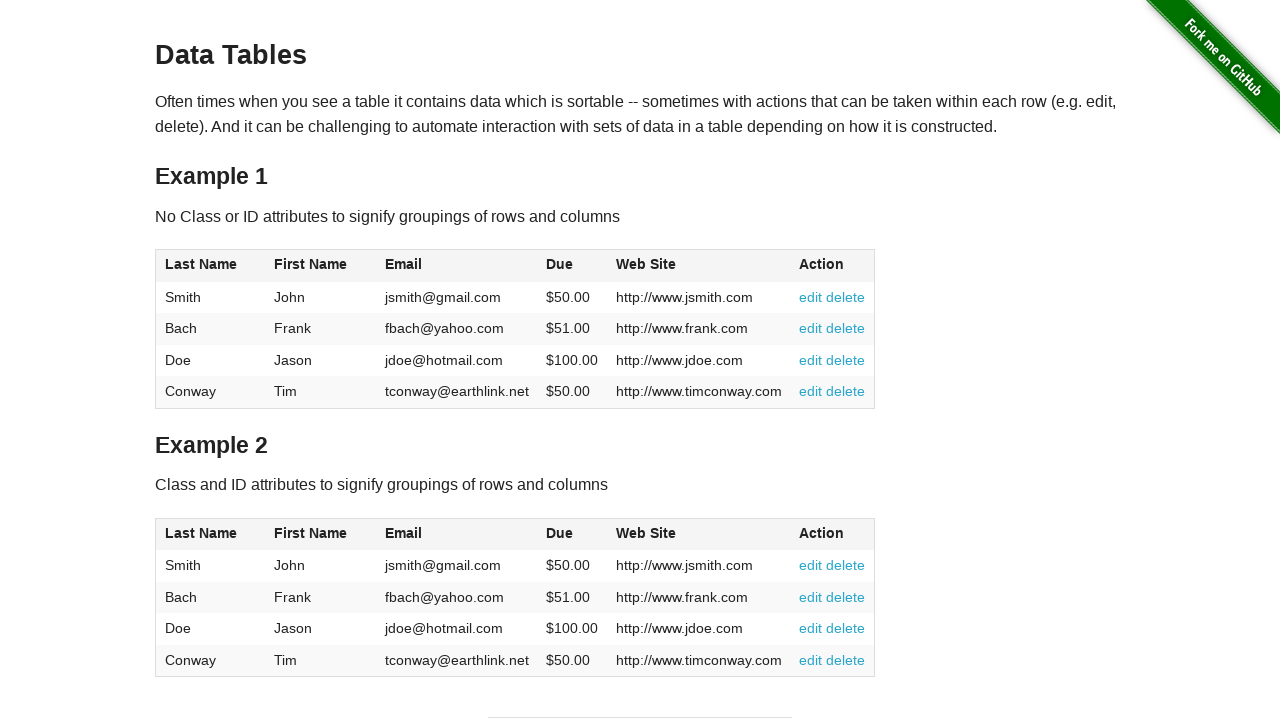

Clicked on Last Name column header in Table 2 to sort at (210, 534) on #table2 thead tr th:nth-child(1)
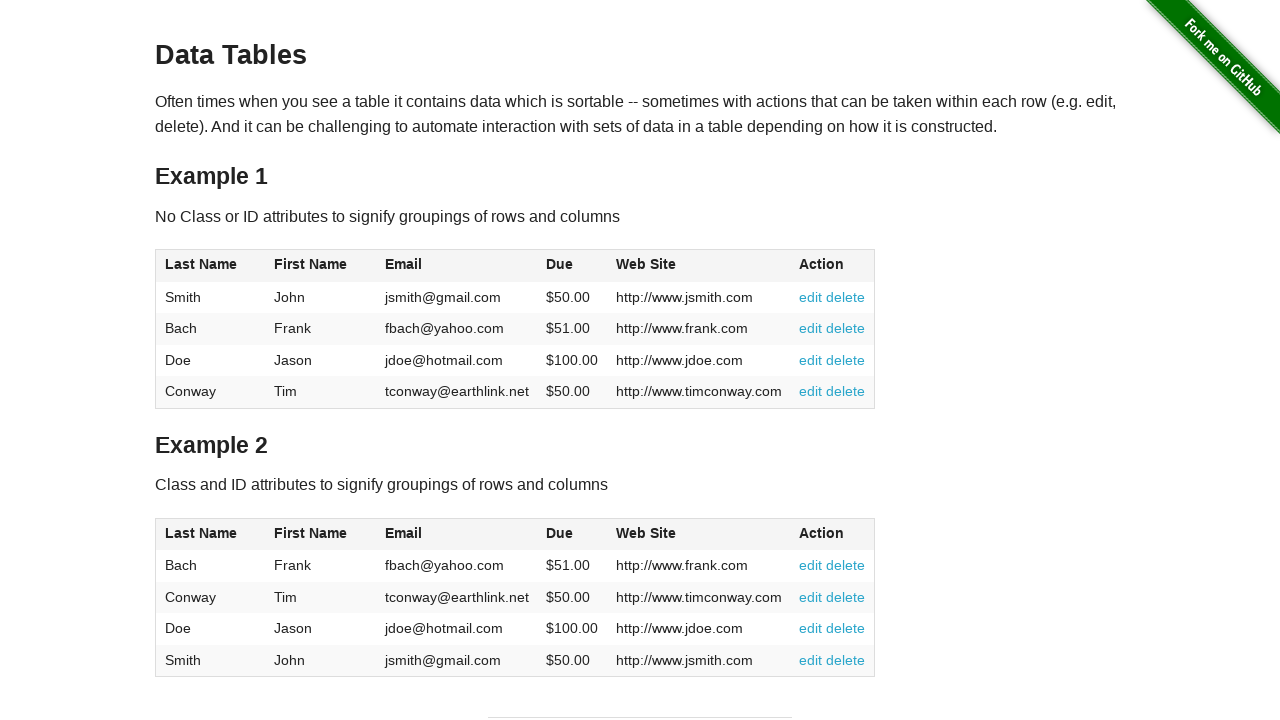

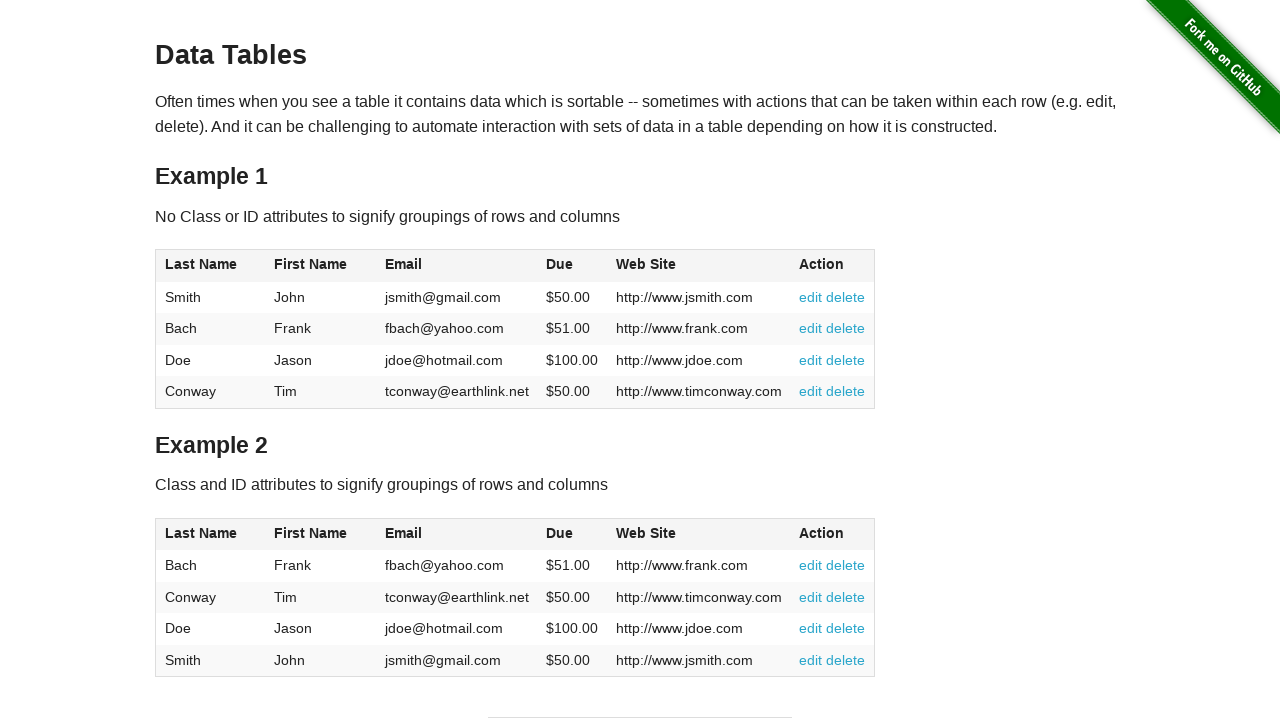